Tests a student interface by entering a student name in a prompt dialog, clicking OK, and then performing keyboard navigation through the interface using Tab and Enter keys.

Starting URL: https://live.monetanalytics.com/stu_proc/student.html#

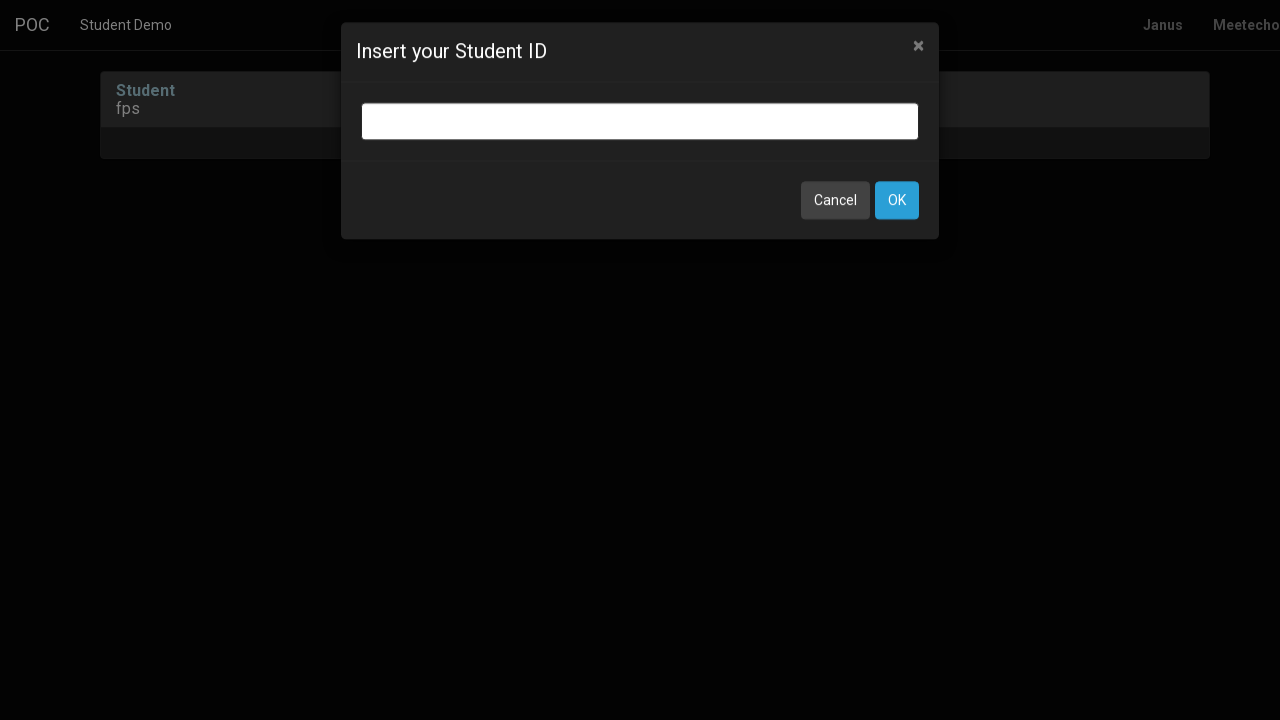

Filled student name 'Student-86' in the input dialog on input.bootbox-input.bootbox-input-text.form-control
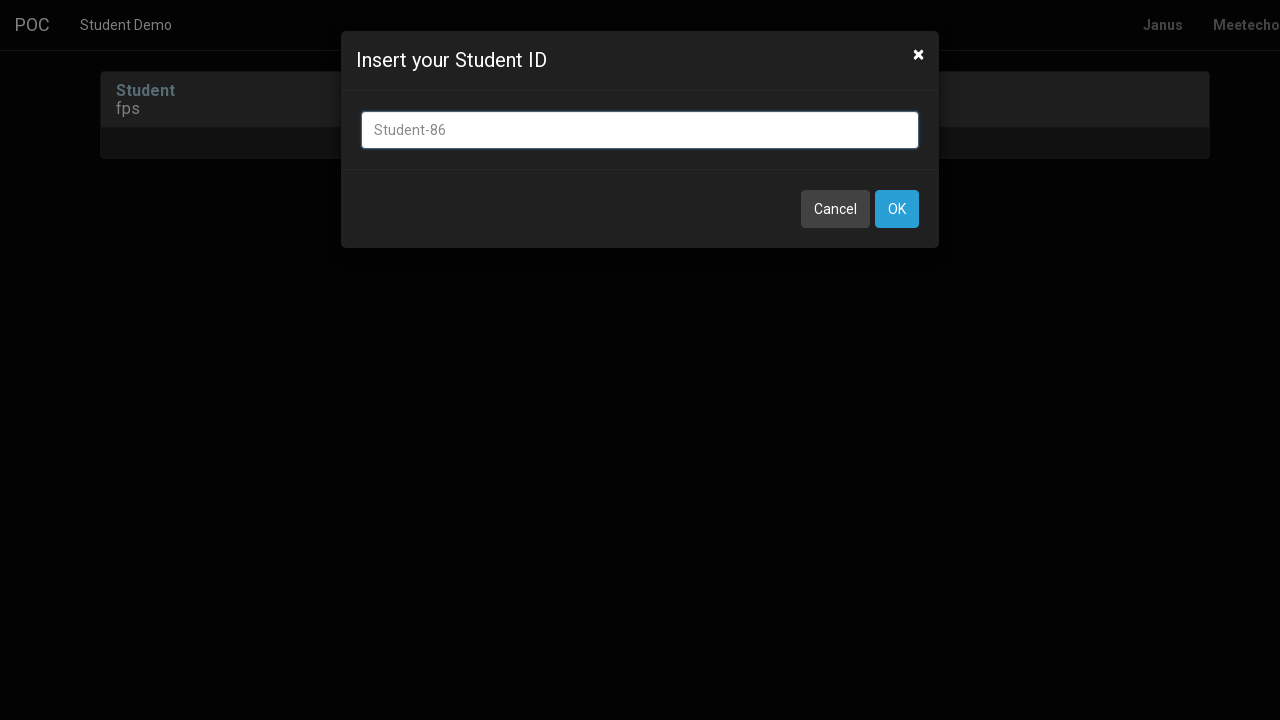

Clicked OK button to submit student name at (897, 209) on button:has-text('OK')
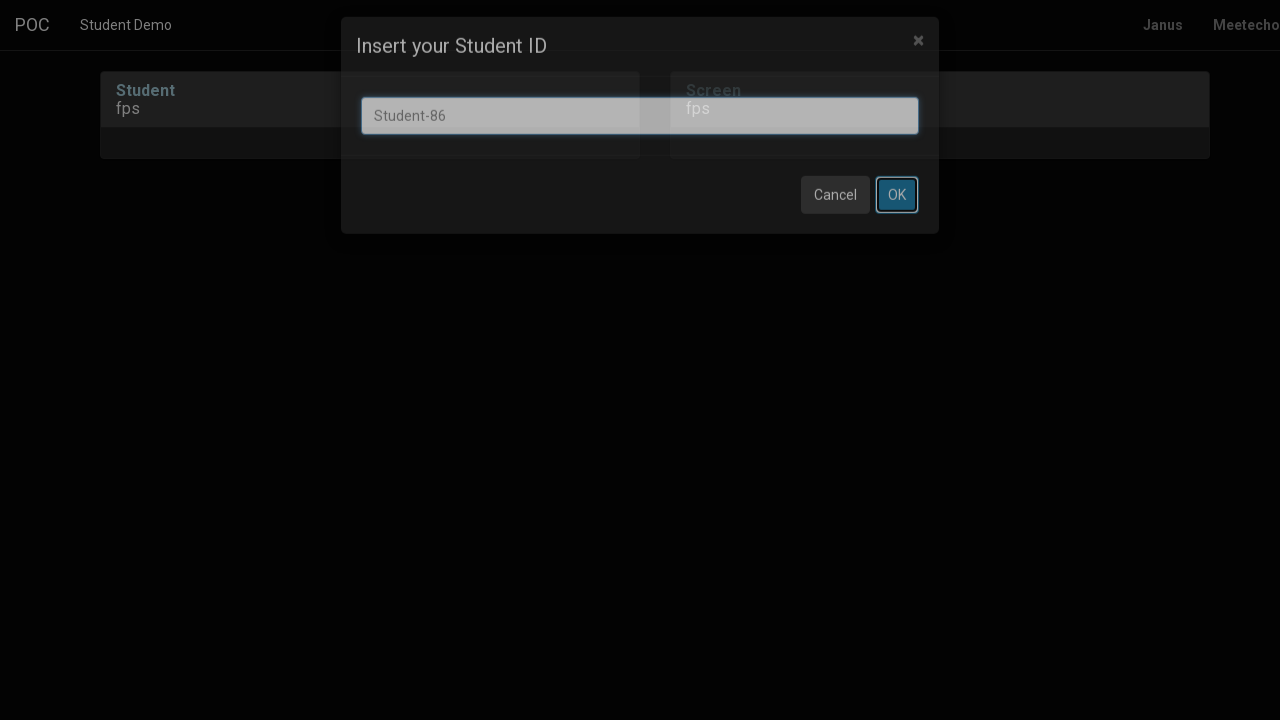

Waited 8 seconds for page to process
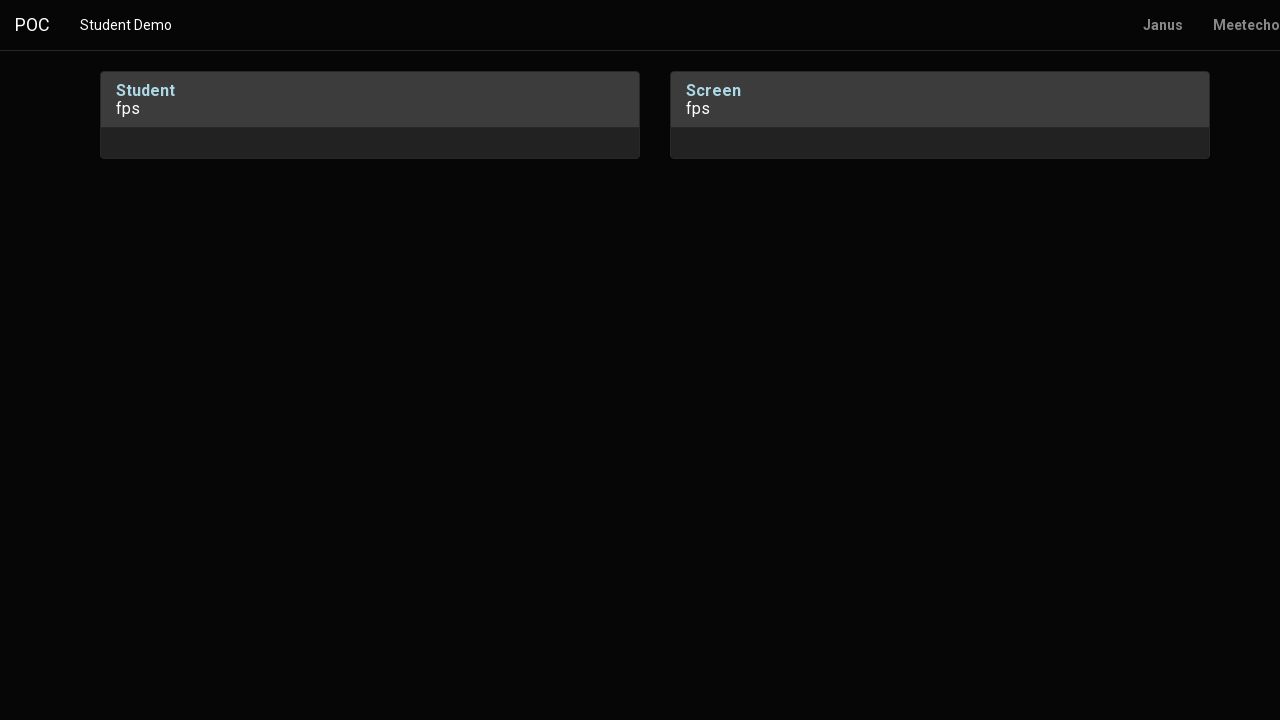

Pressed Tab to navigate through interface
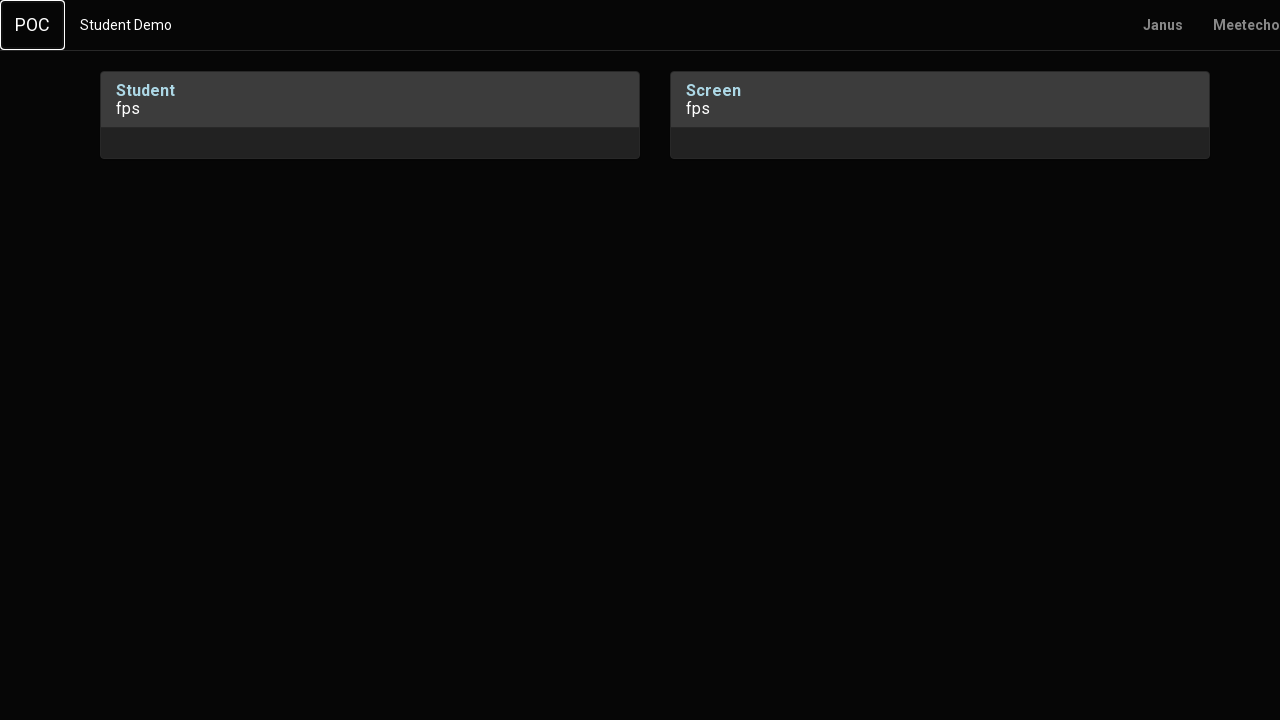

Waited 1 second before pressing Enter
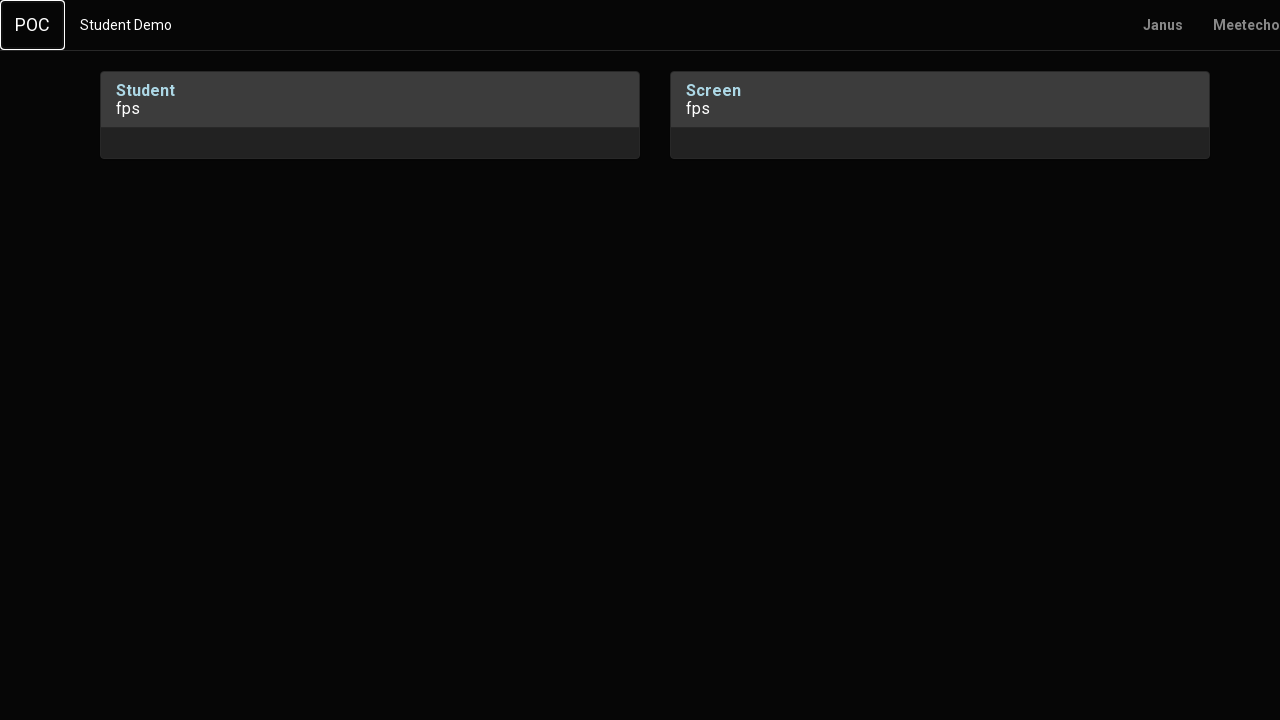

Pressed Enter to select current element
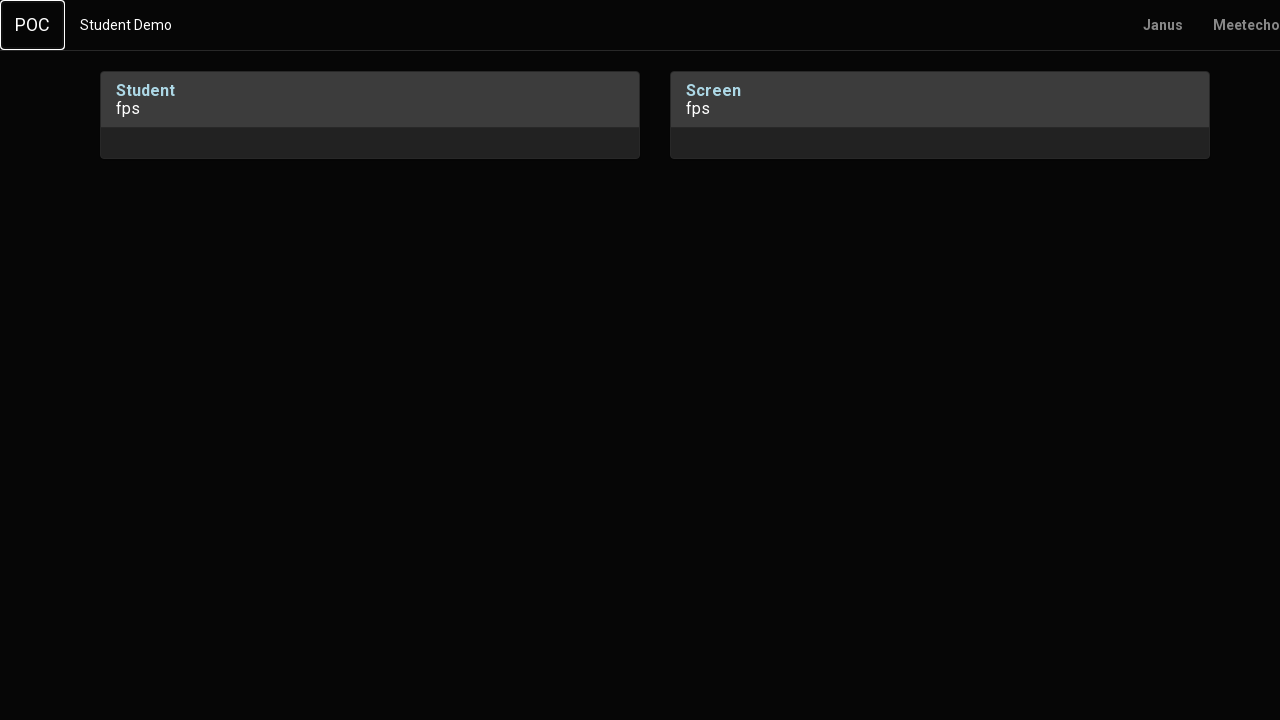

Waited 2 seconds before pressing Tab
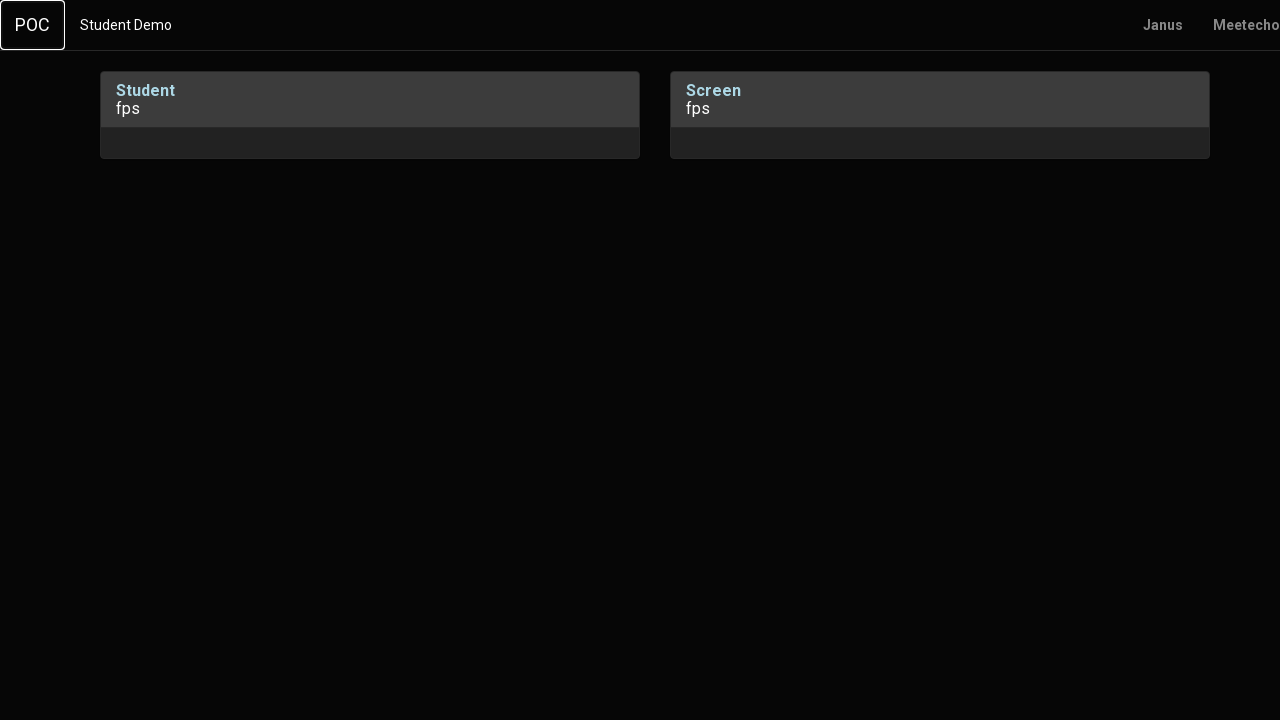

Pressed Tab to navigate to next element
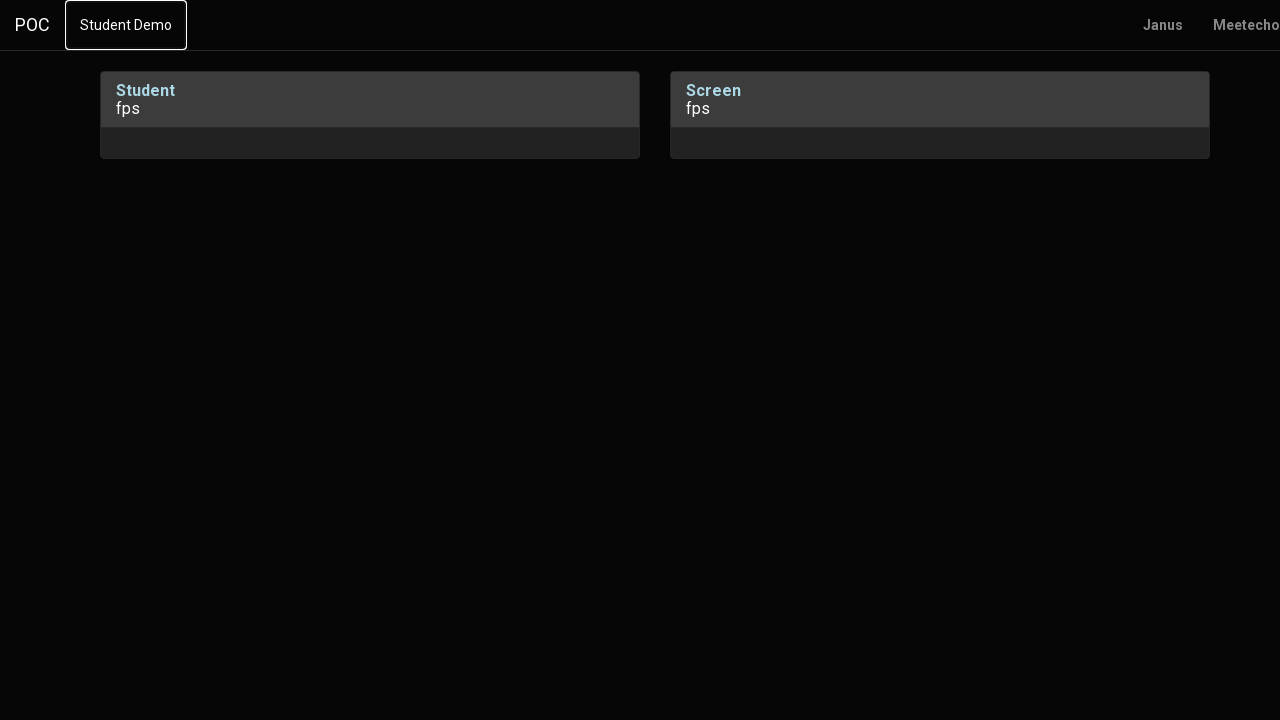

Waited 1 second before pressing Tab again
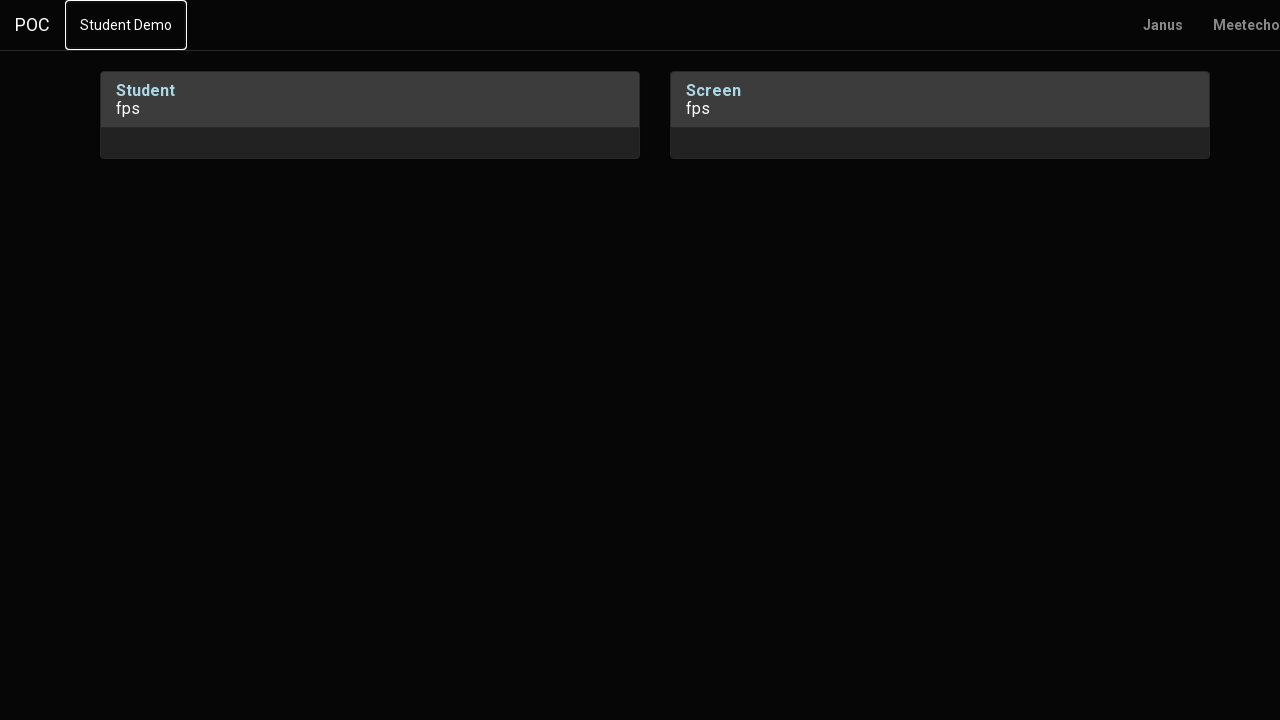

Pressed Tab again to navigate to next element
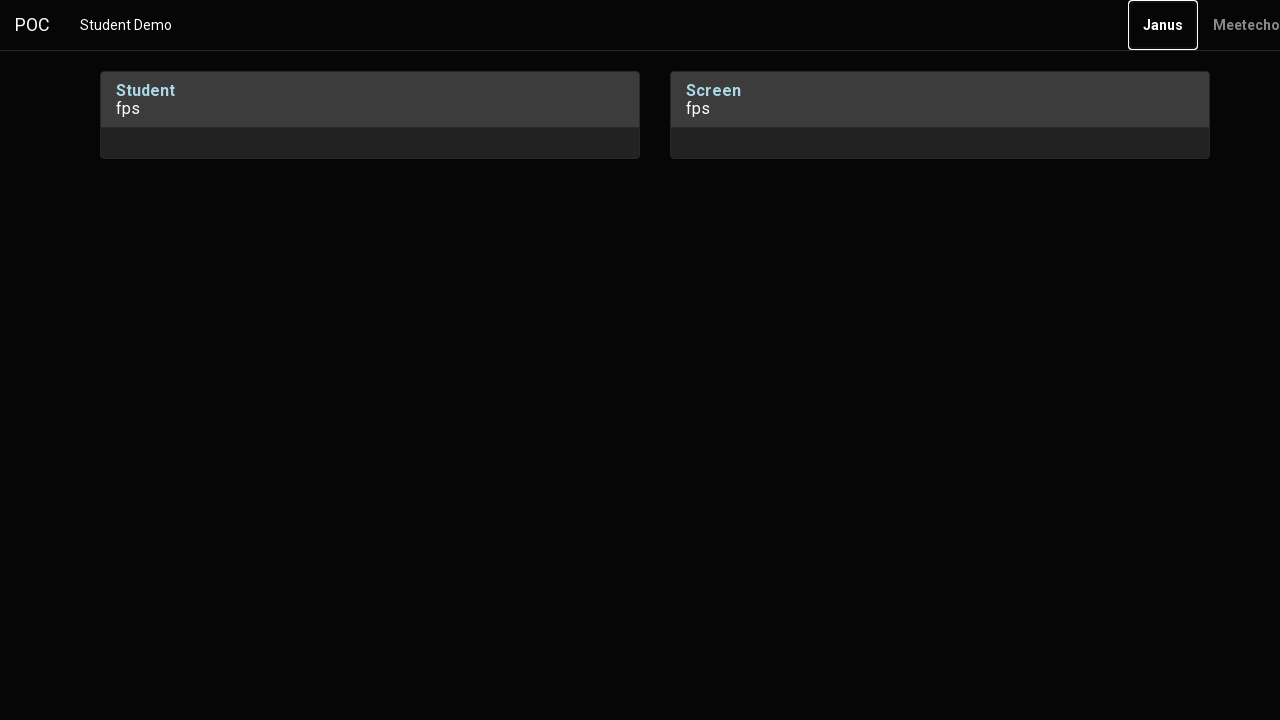

Waited 2 seconds before final Enter keypress
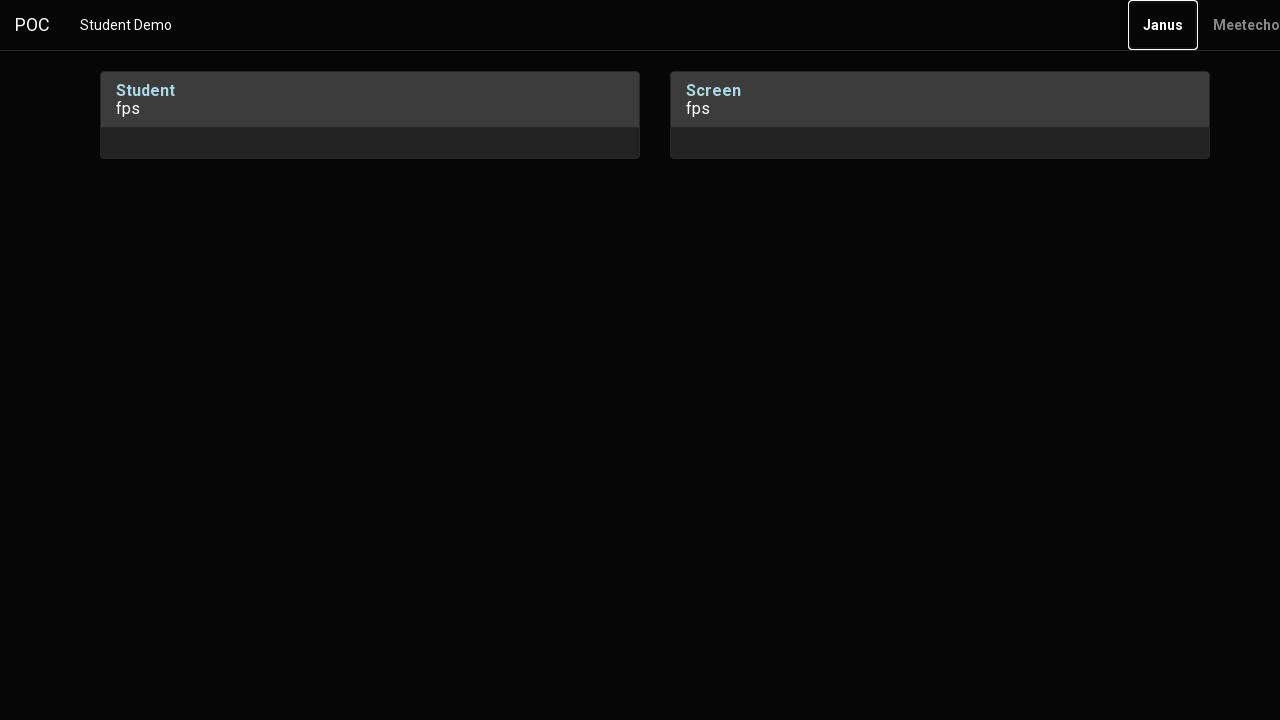

Pressed Enter to submit final selection
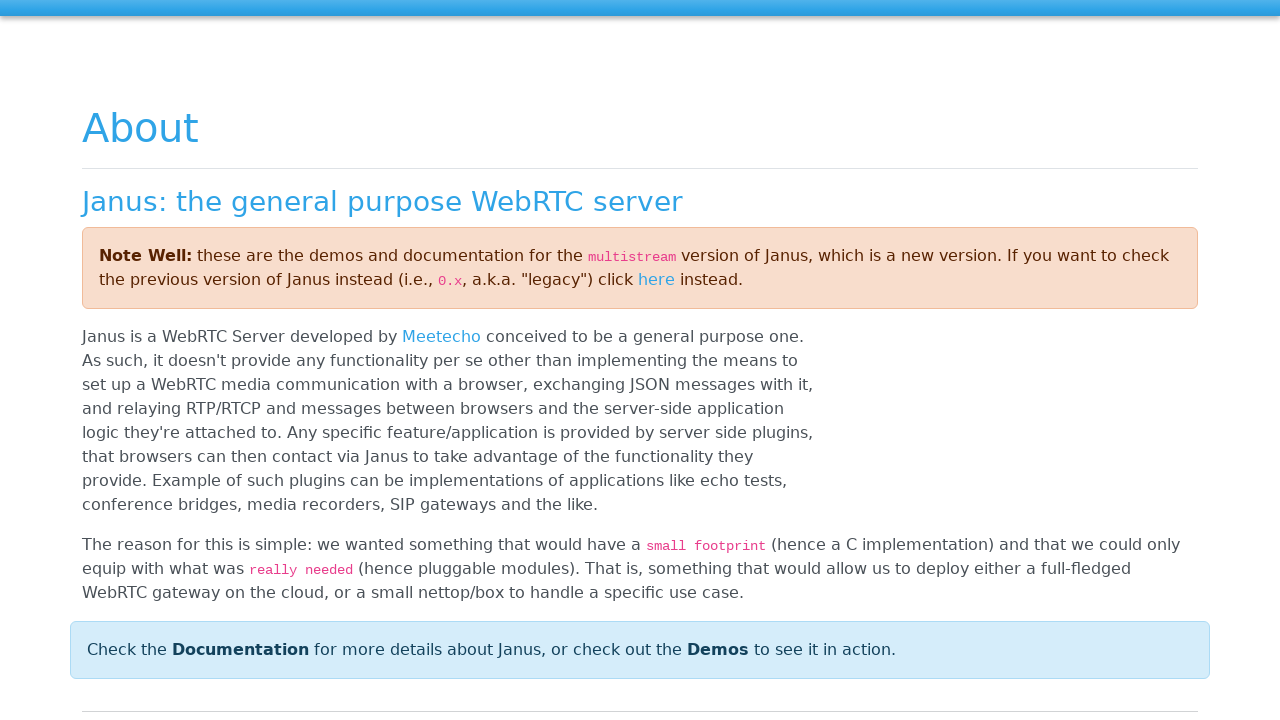

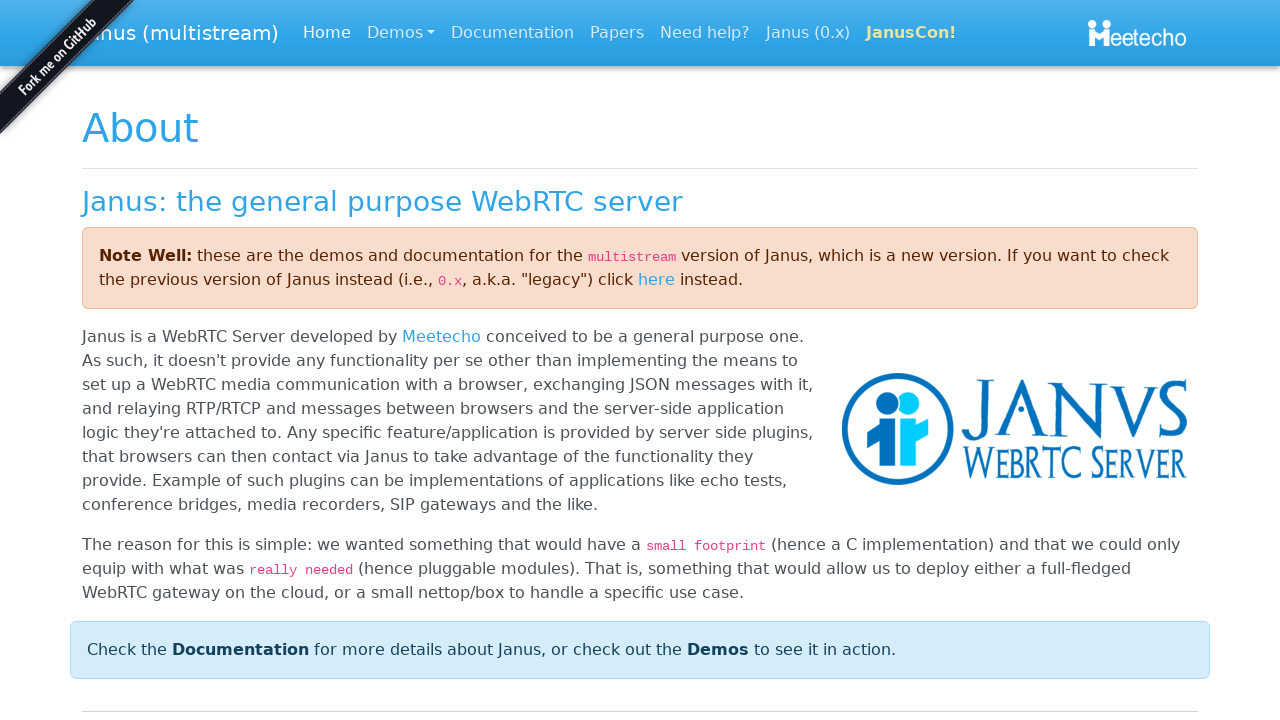